Tests counting social media icon links on the homepage

Starting URL: http://www.whiteboxqa.com

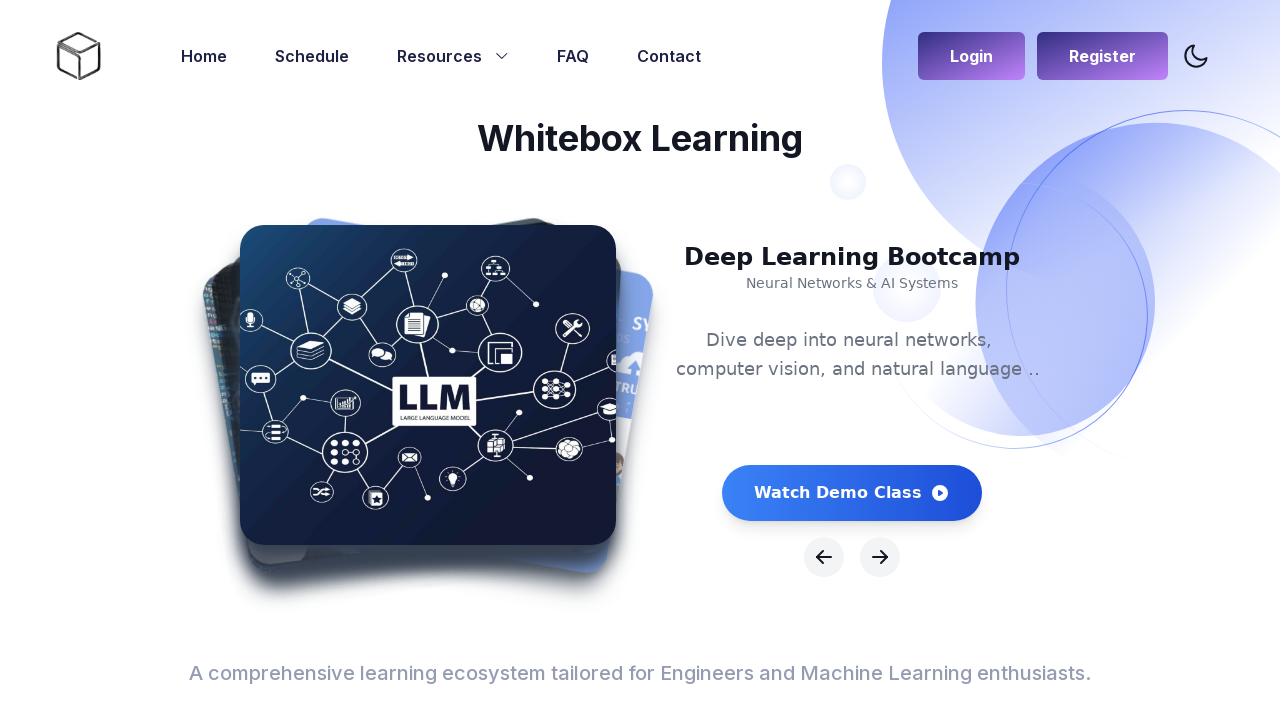

Waited 3 seconds for page to load
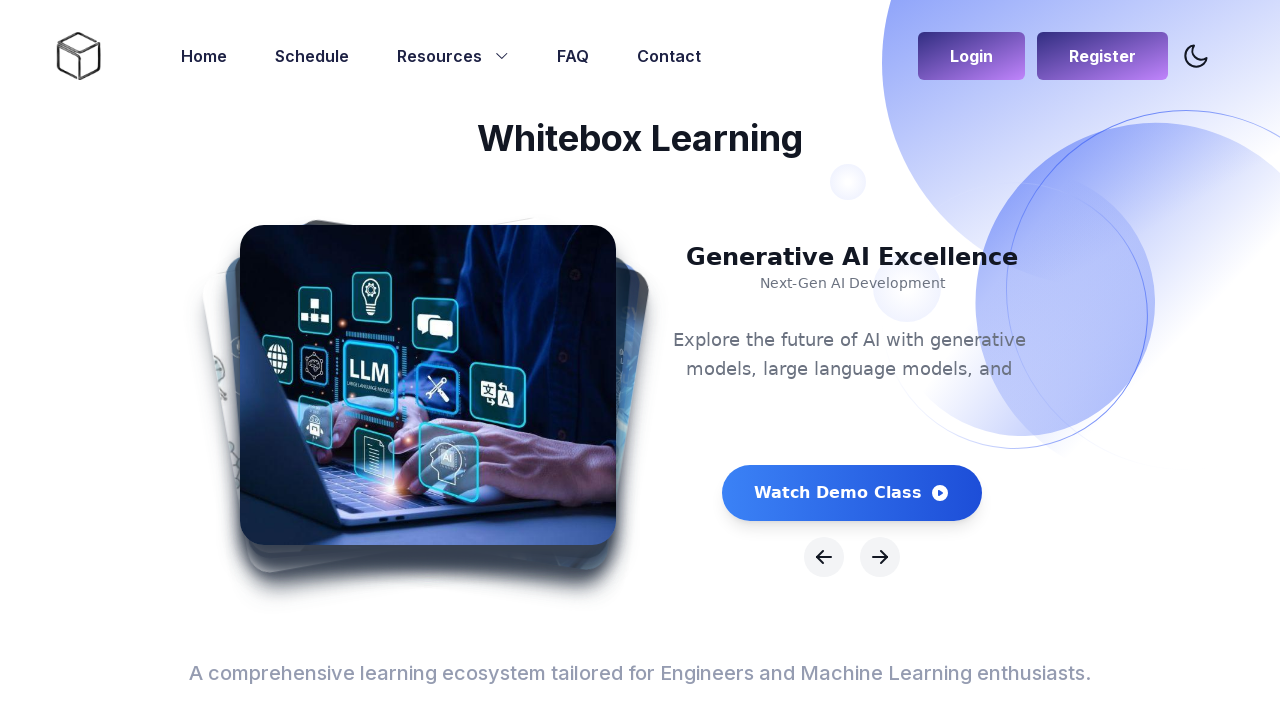

Found all social media icon links on homepage using class selector containing 'social-link'
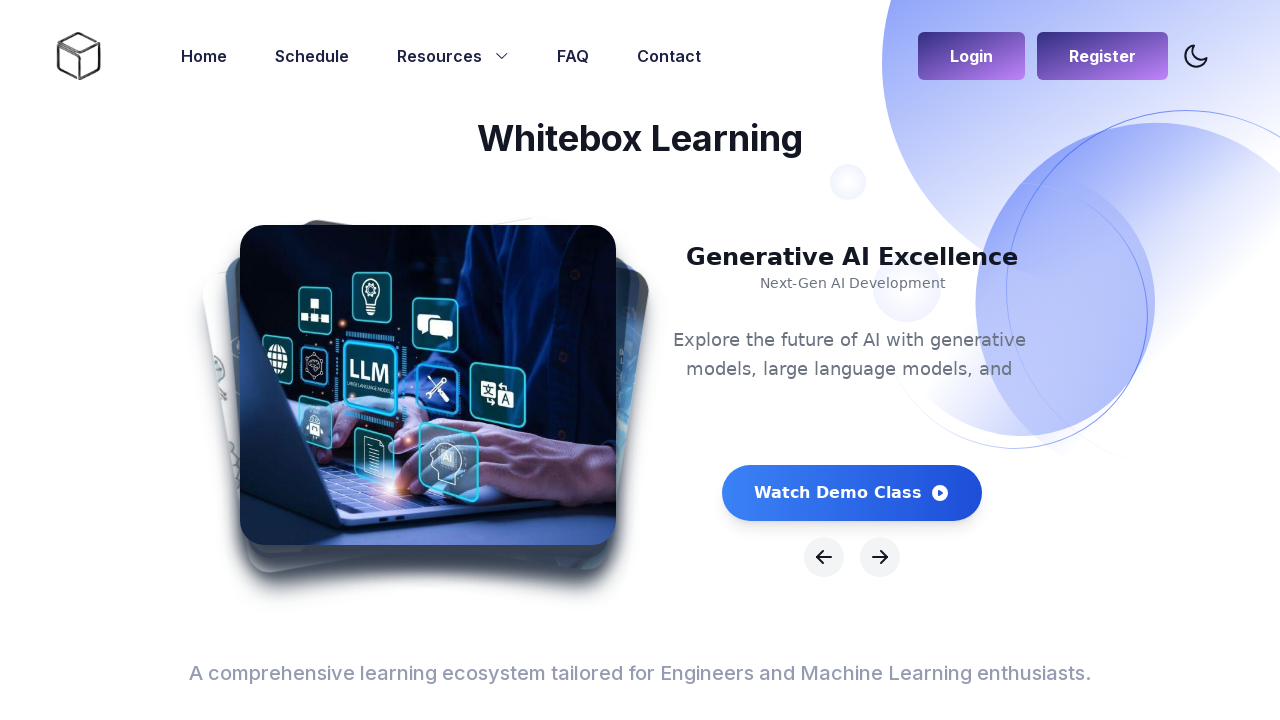

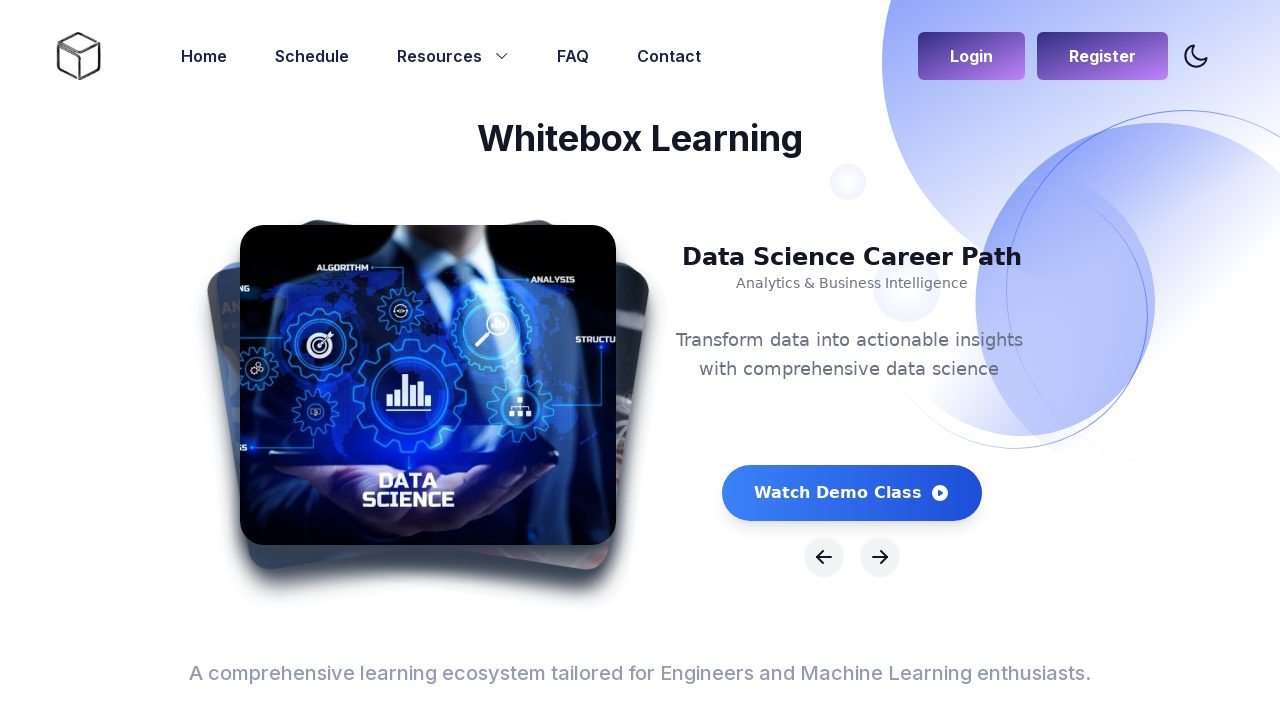